Navigates to the WhiteBox QA homepage and verifies the page loads successfully

Starting URL: http://www.whiteboxqa.com/

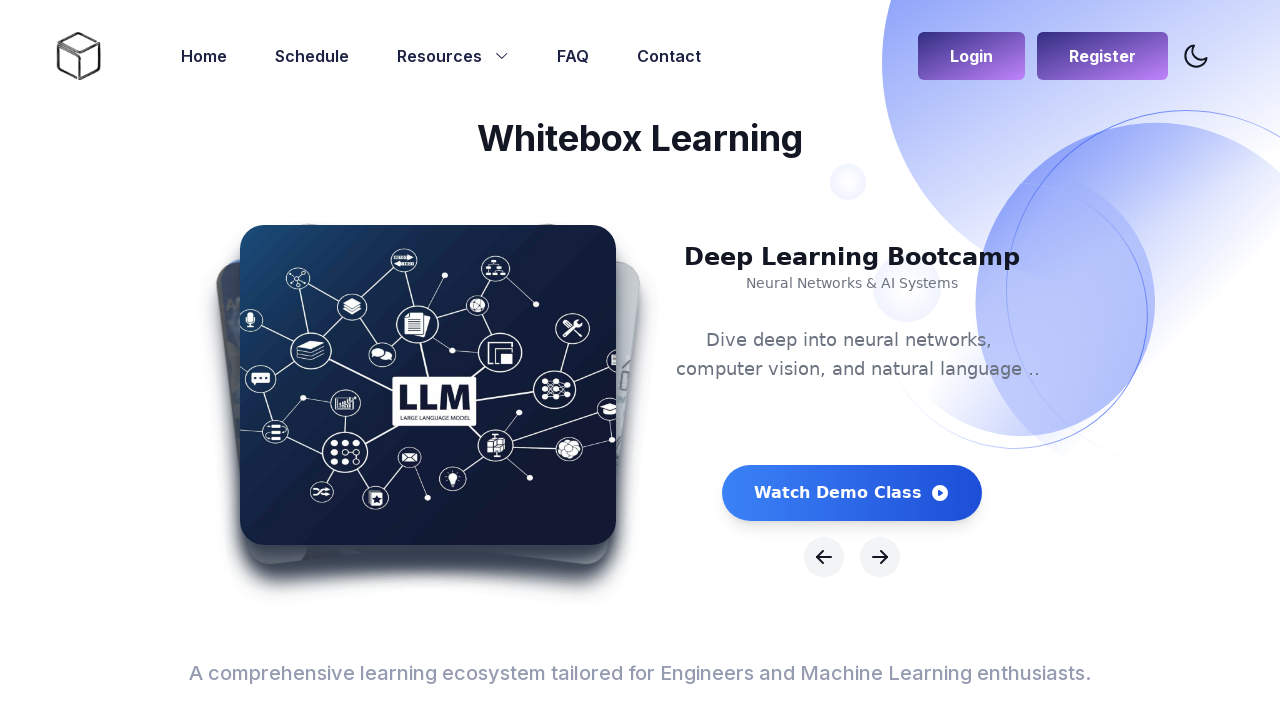

Waited for page DOM to fully load
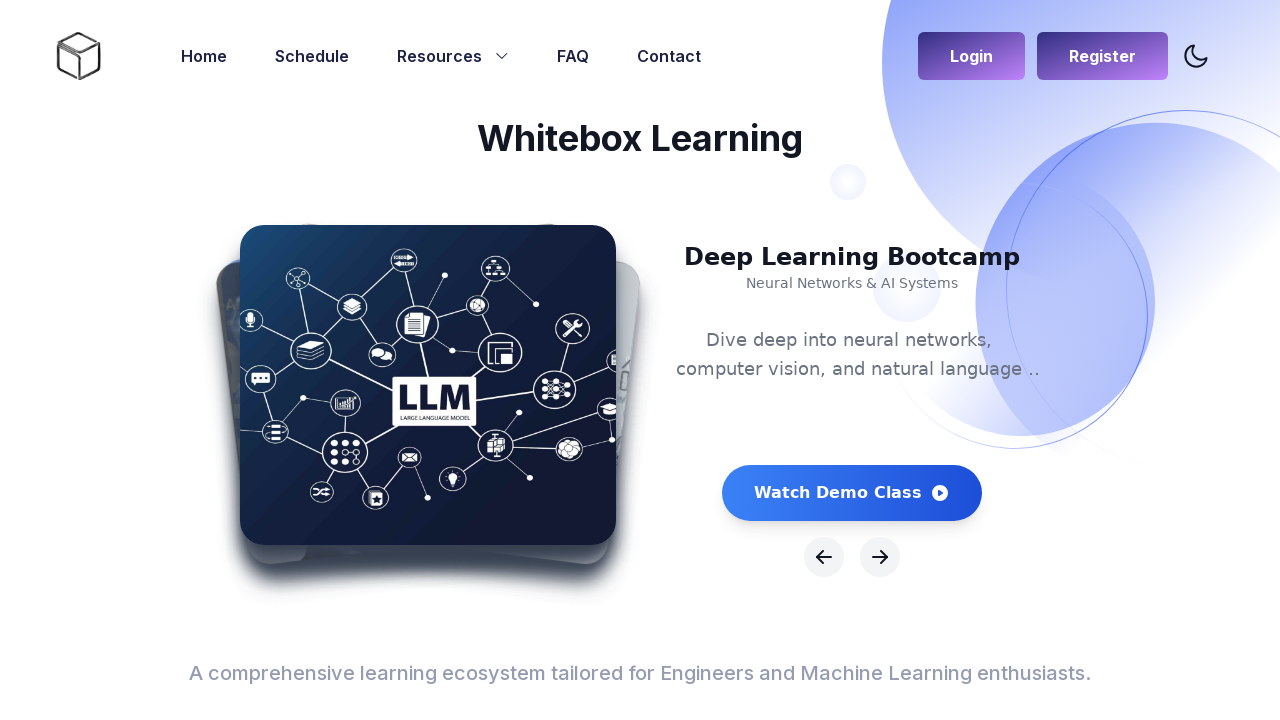

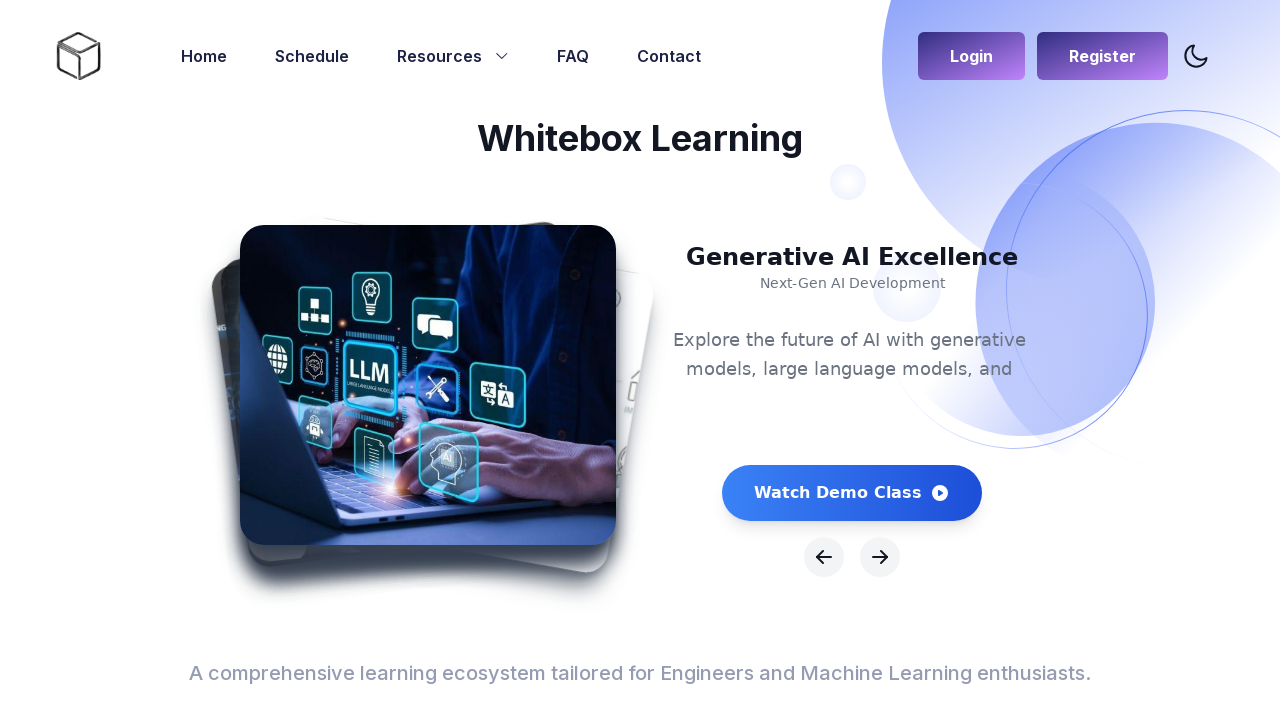